Tests clicking a button identified by CSS class and handling the resulting JavaScript alert dialog

Starting URL: http://uitestingplayground.com/classattr

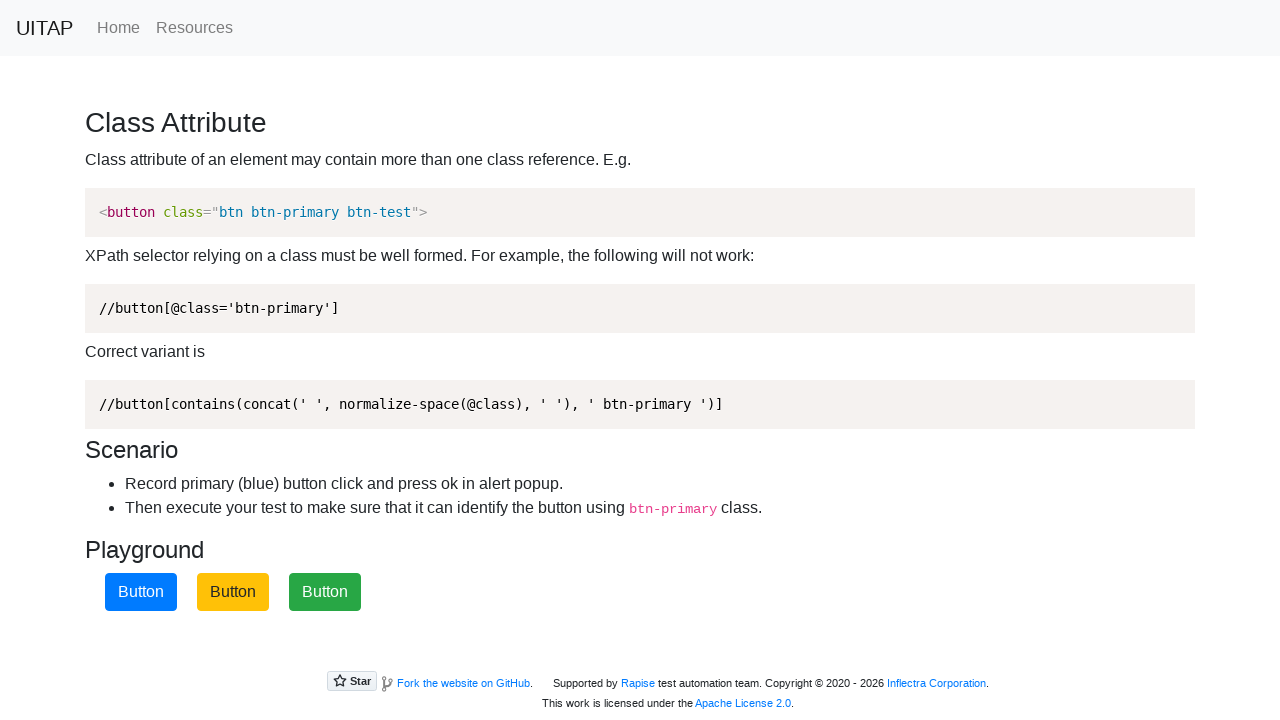

Set up dialog handler to automatically accept alerts
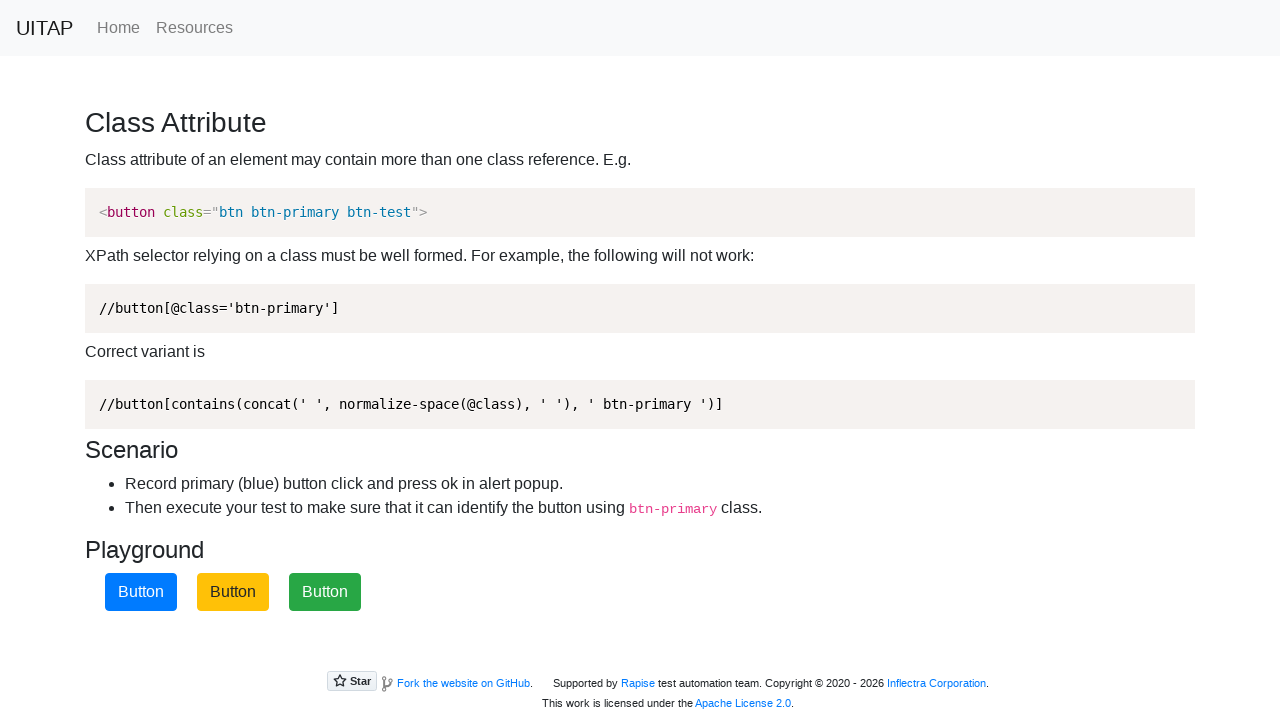

Clicked primary button to trigger alert dialog at (141, 592) on button.btn-primary
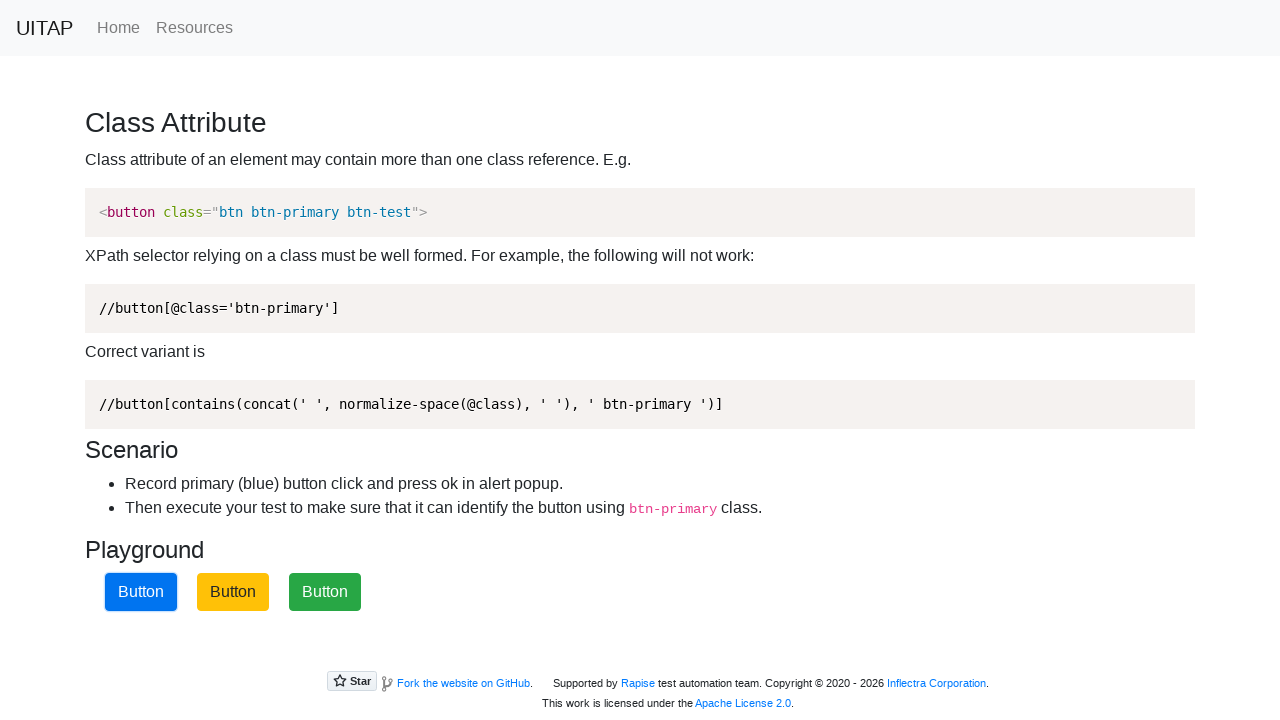

Waited for alert dialog to be processed
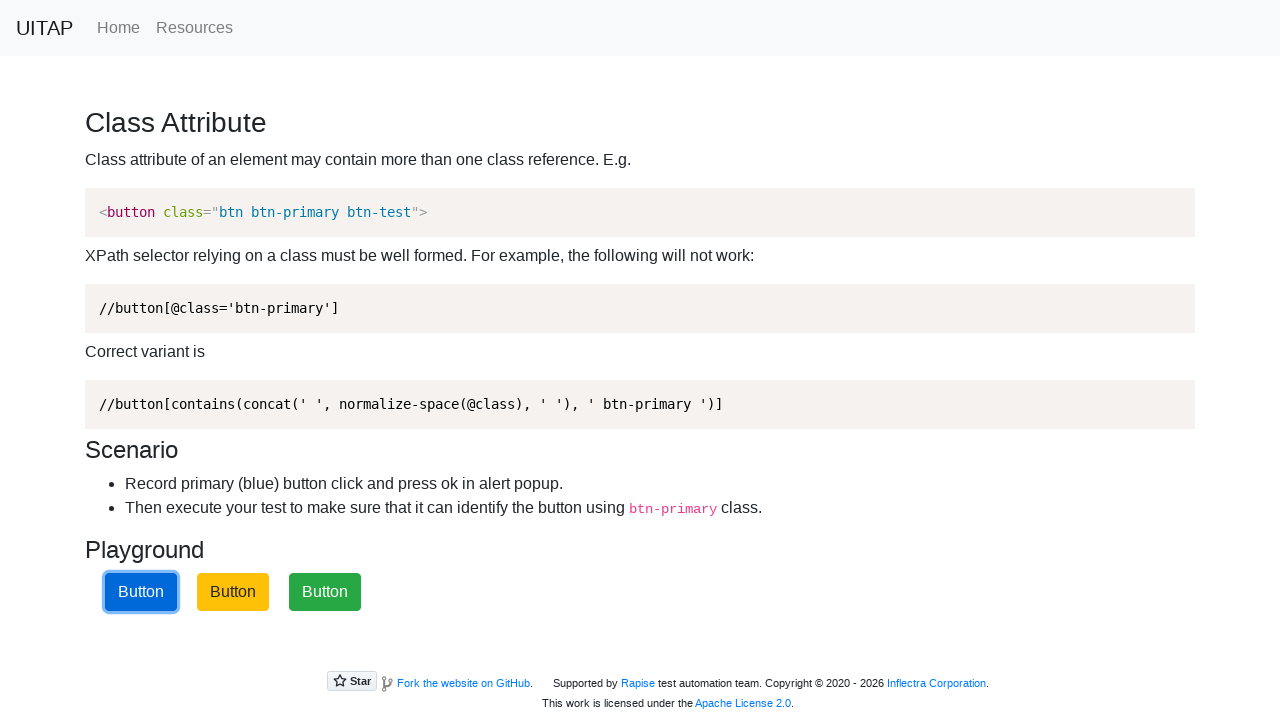

Clicked primary button to trigger alert dialog at (141, 592) on button.btn-primary
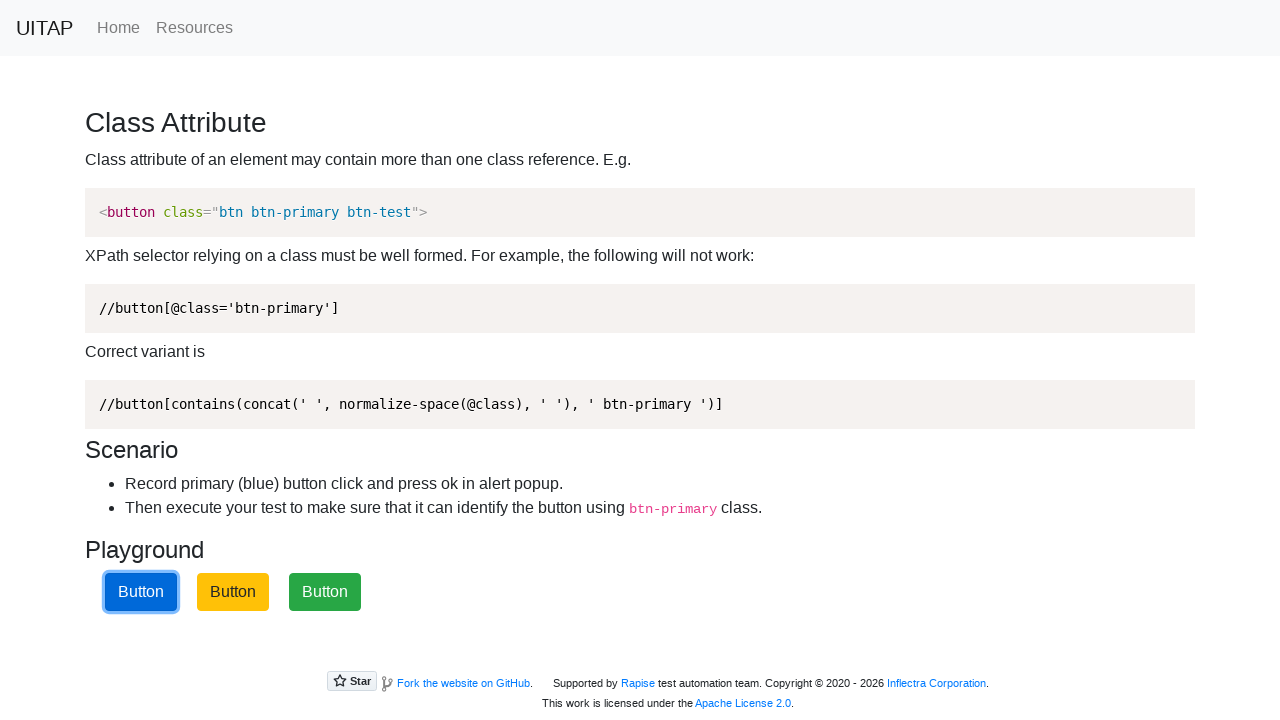

Waited for alert dialog to be processed
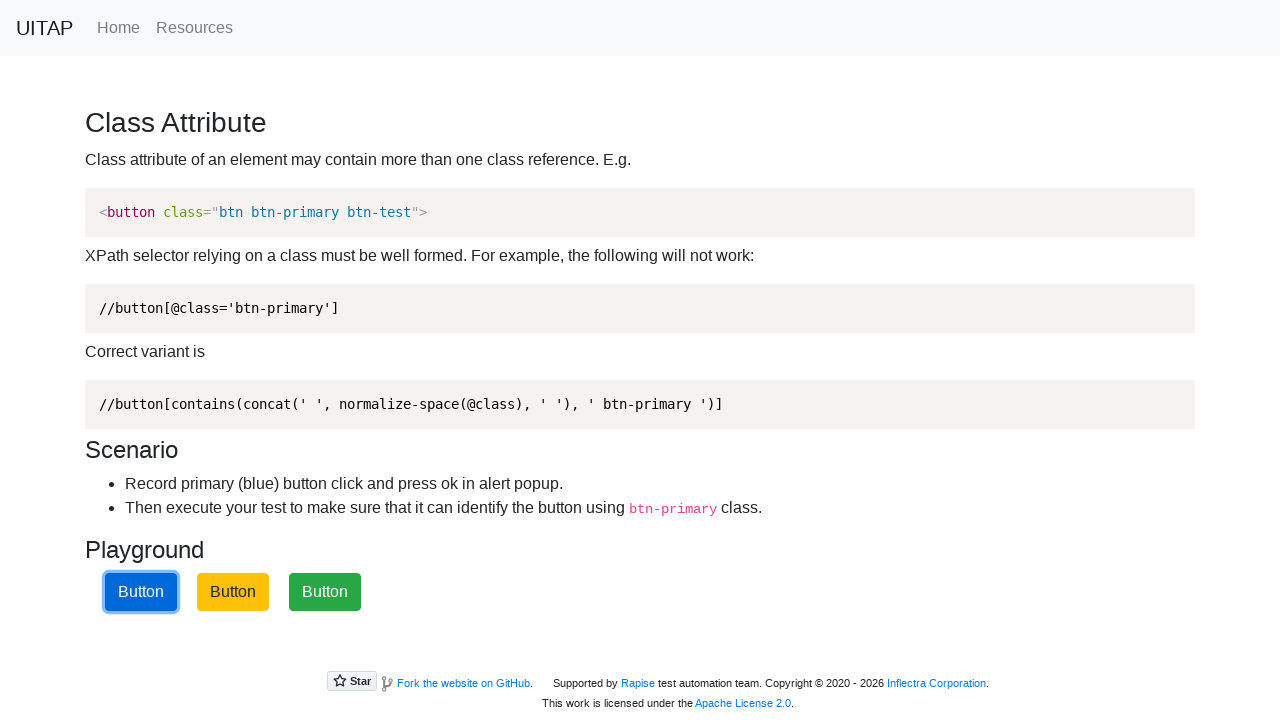

Clicked primary button to trigger alert dialog at (141, 592) on button.btn-primary
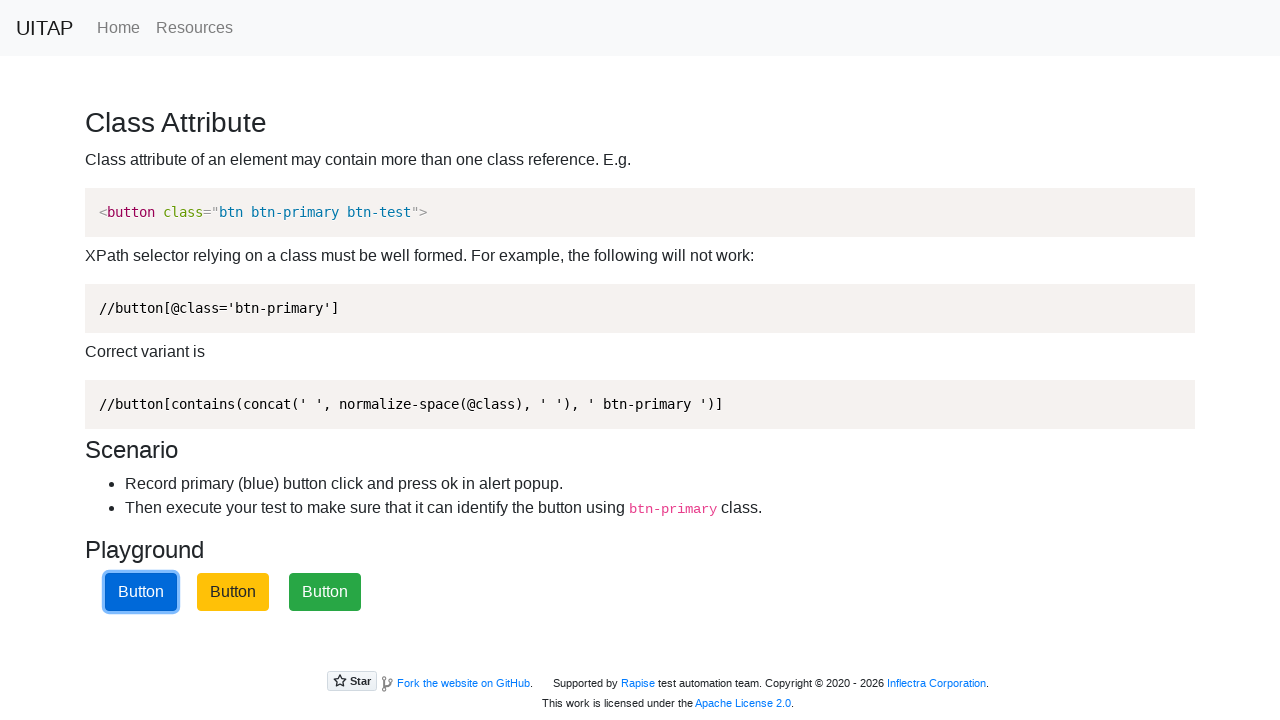

Waited for alert dialog to be processed
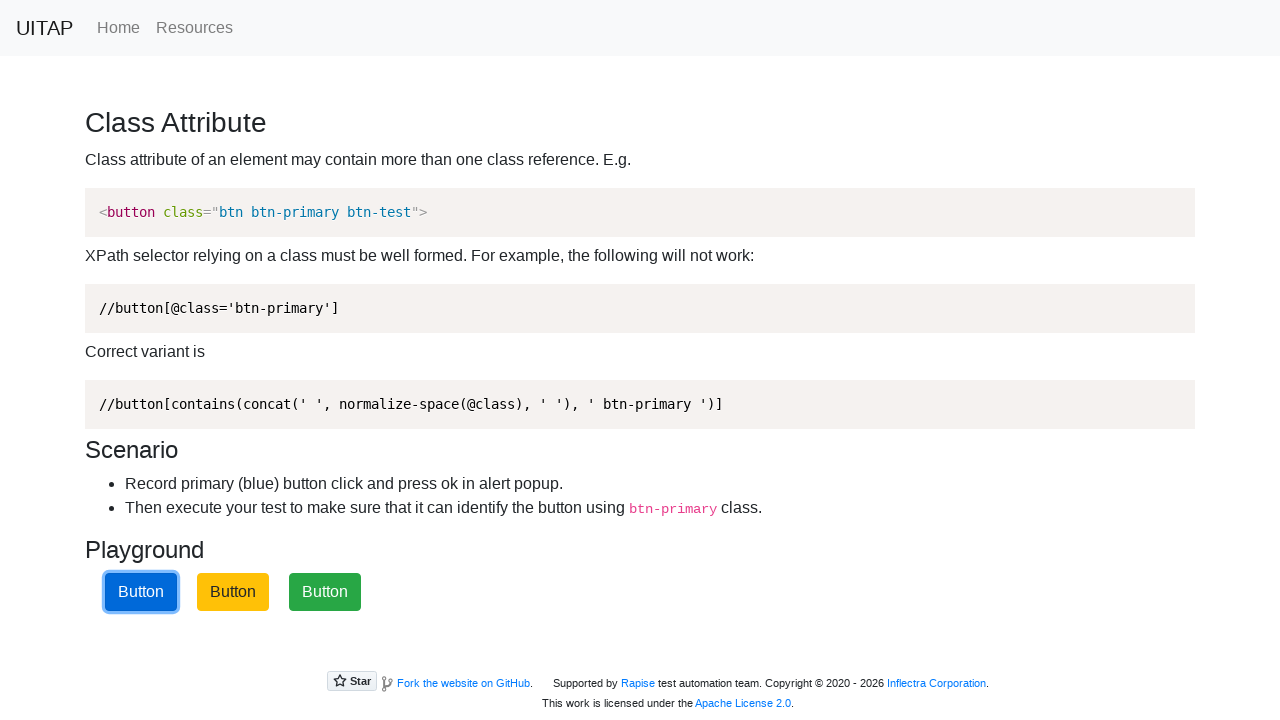

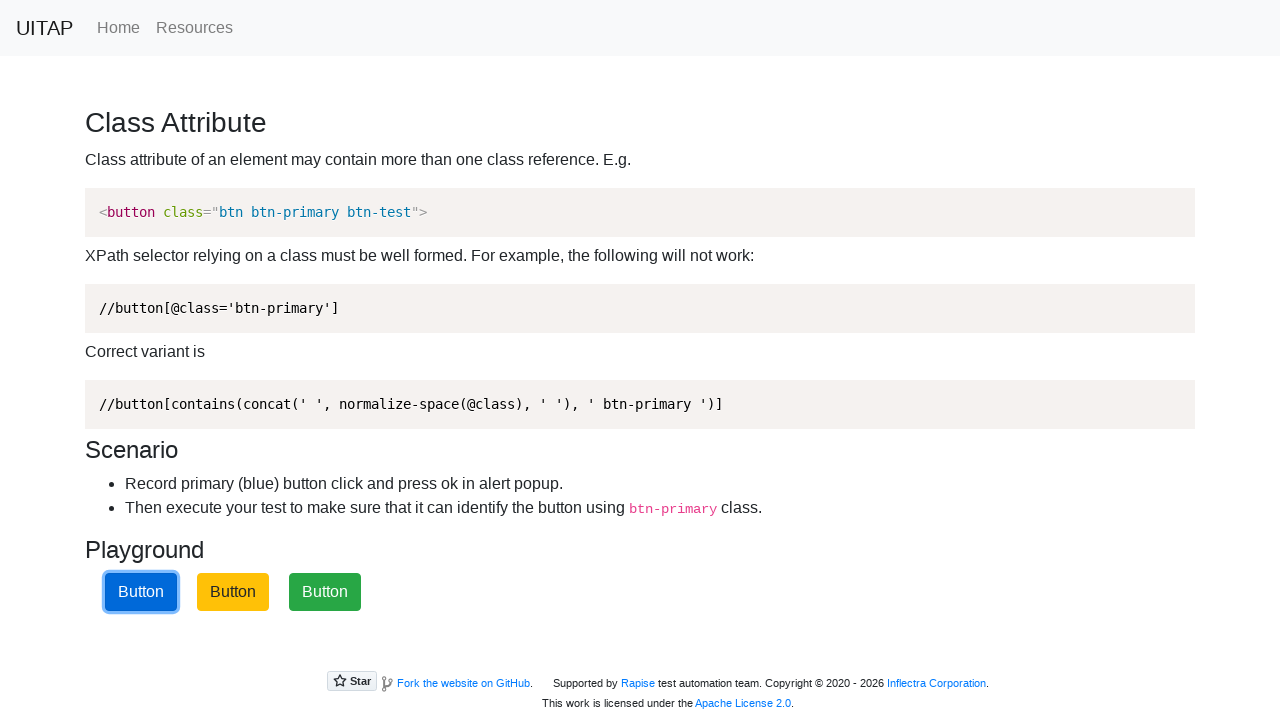